Tests JavaScript alert popup by triggering an alert and dismissing it

Starting URL: https://formy-project.herokuapp.com/switch-window

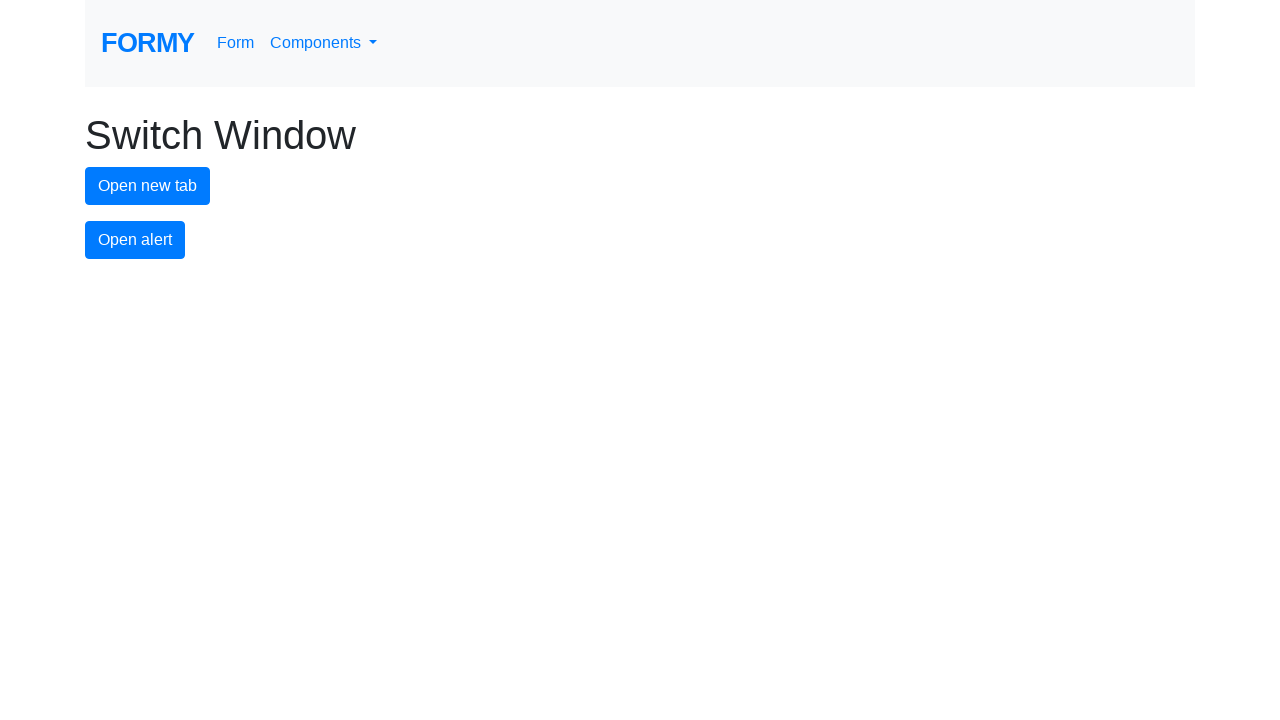

Waited for page to load
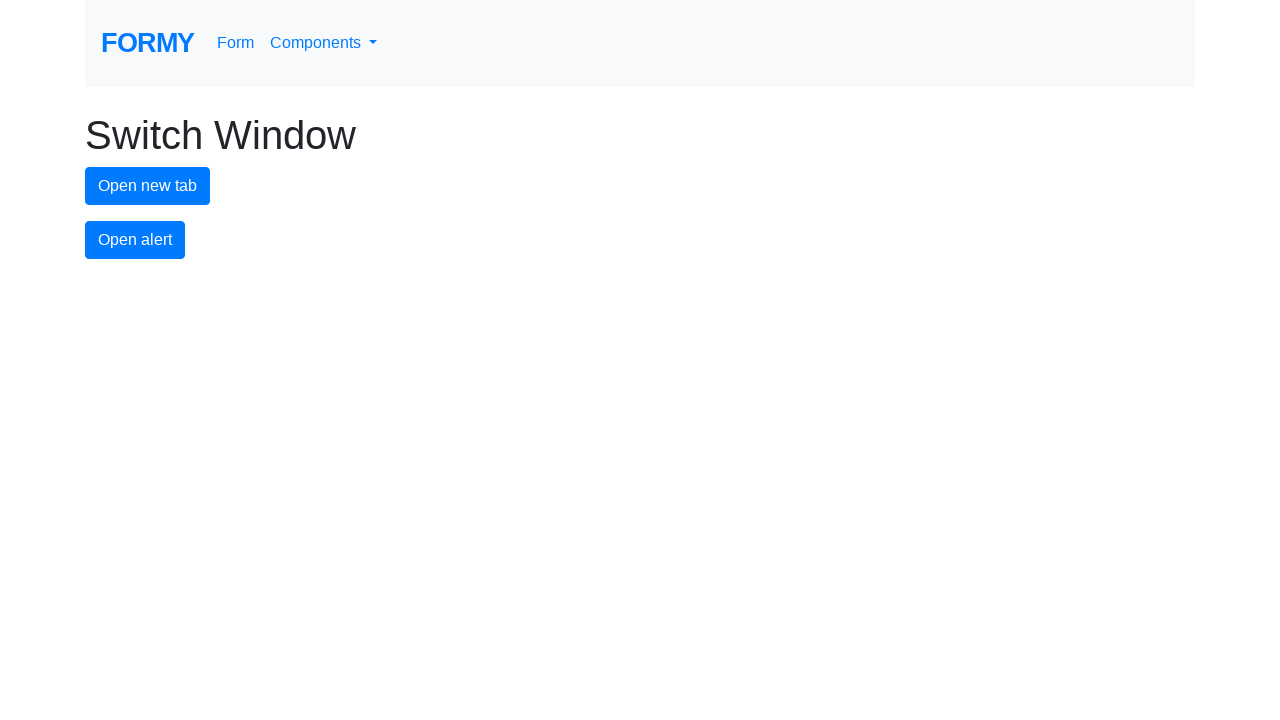

Clicked alert button to trigger JavaScript alert popup at (135, 240) on #alert-button
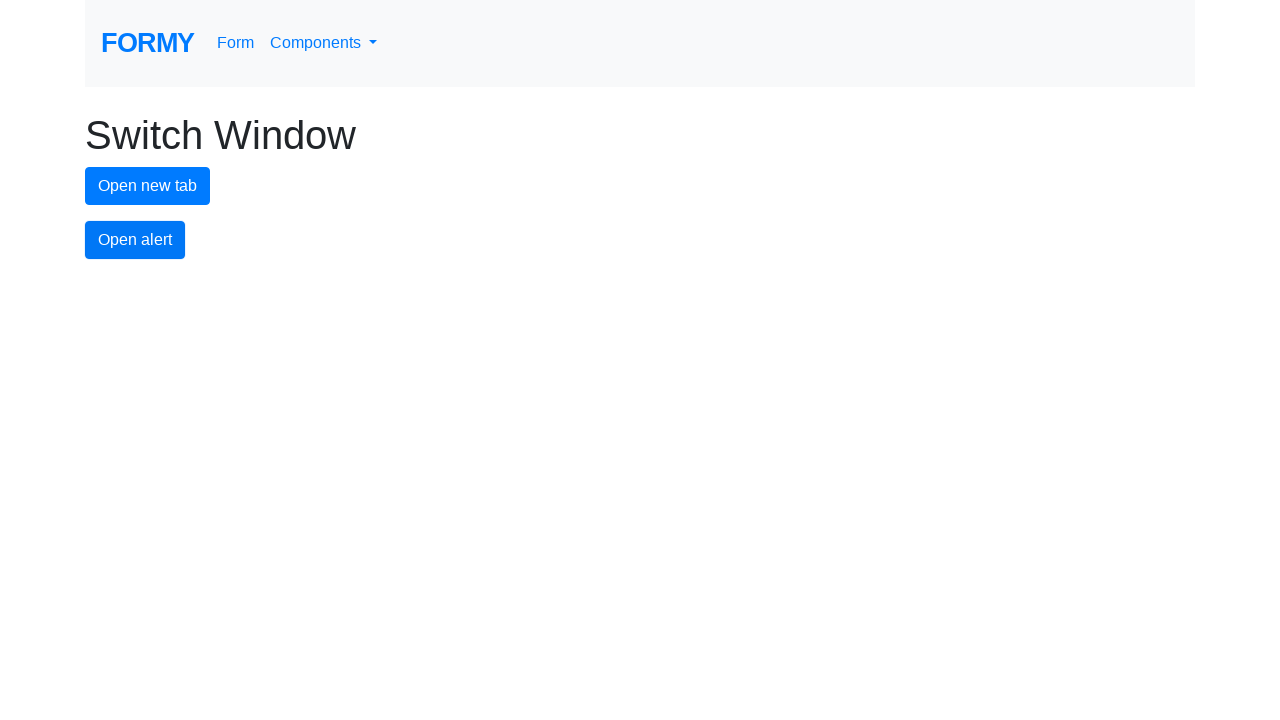

Set up dialog handler to dismiss alerts
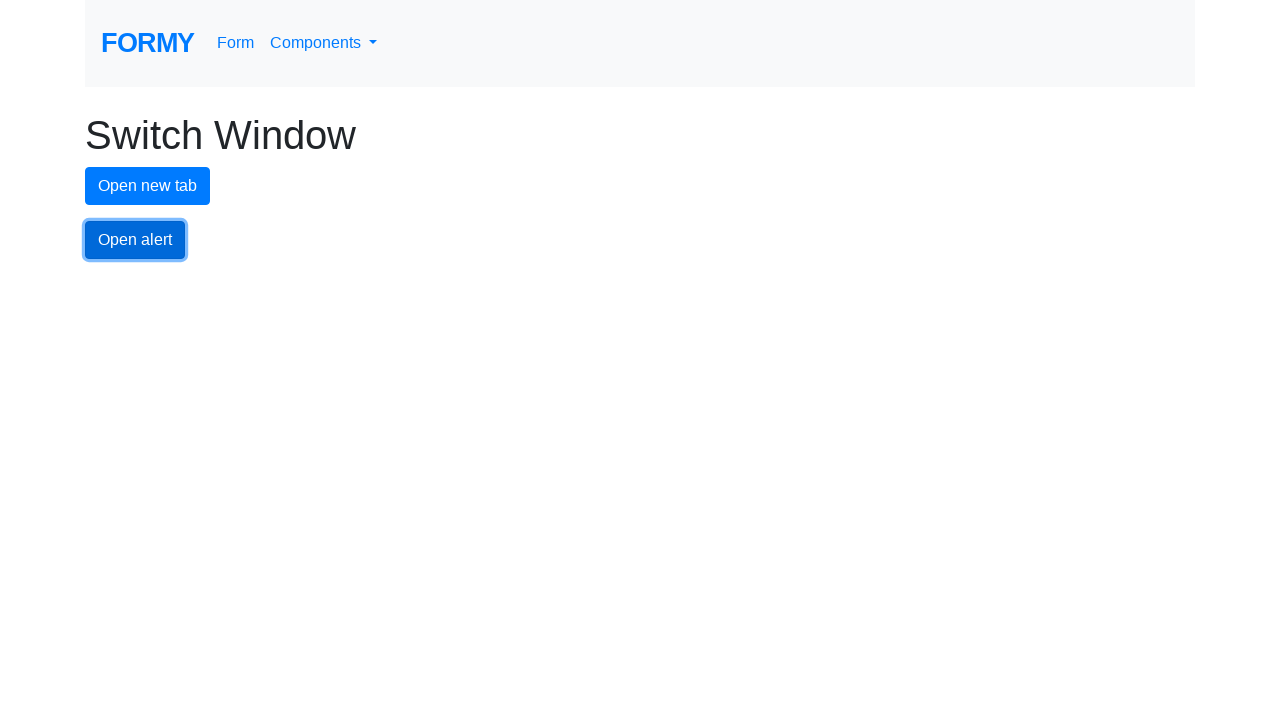

Waited for alert to be dismissed
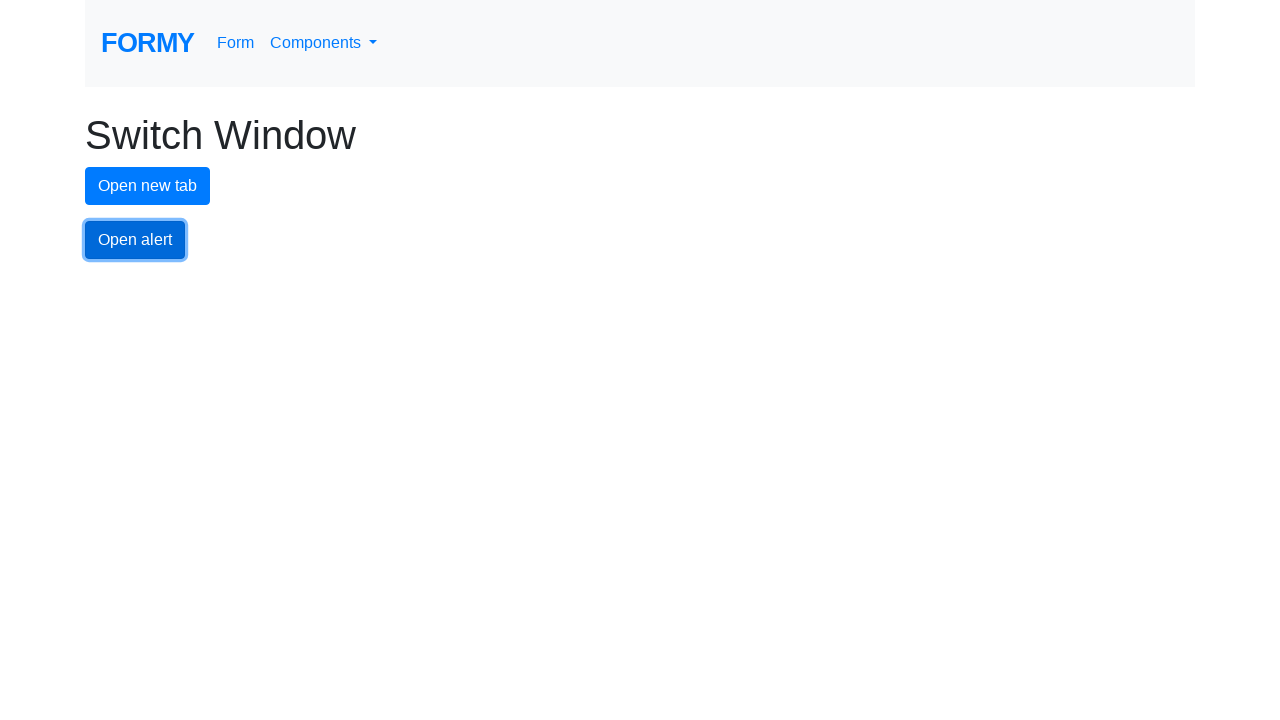

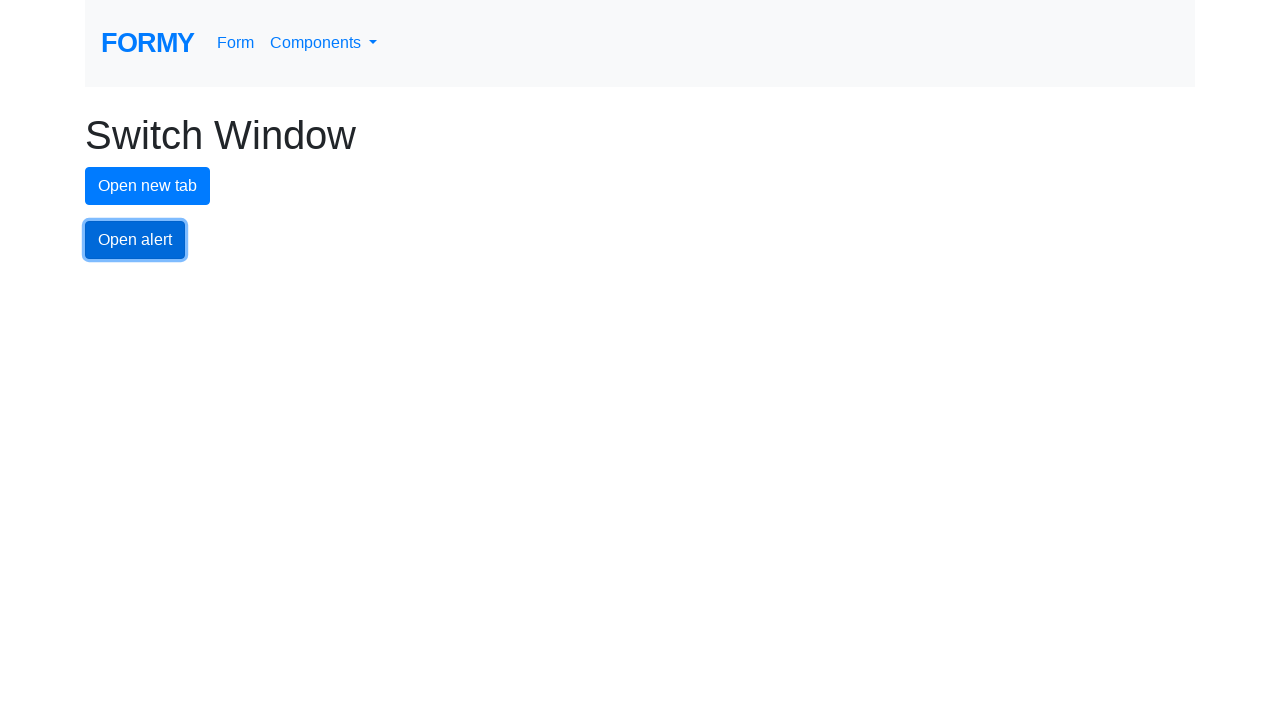